Tests sorting the Due column in ascending order by clicking the column header and verifying the values are sorted correctly.

Starting URL: http://the-internet.herokuapp.com/tables

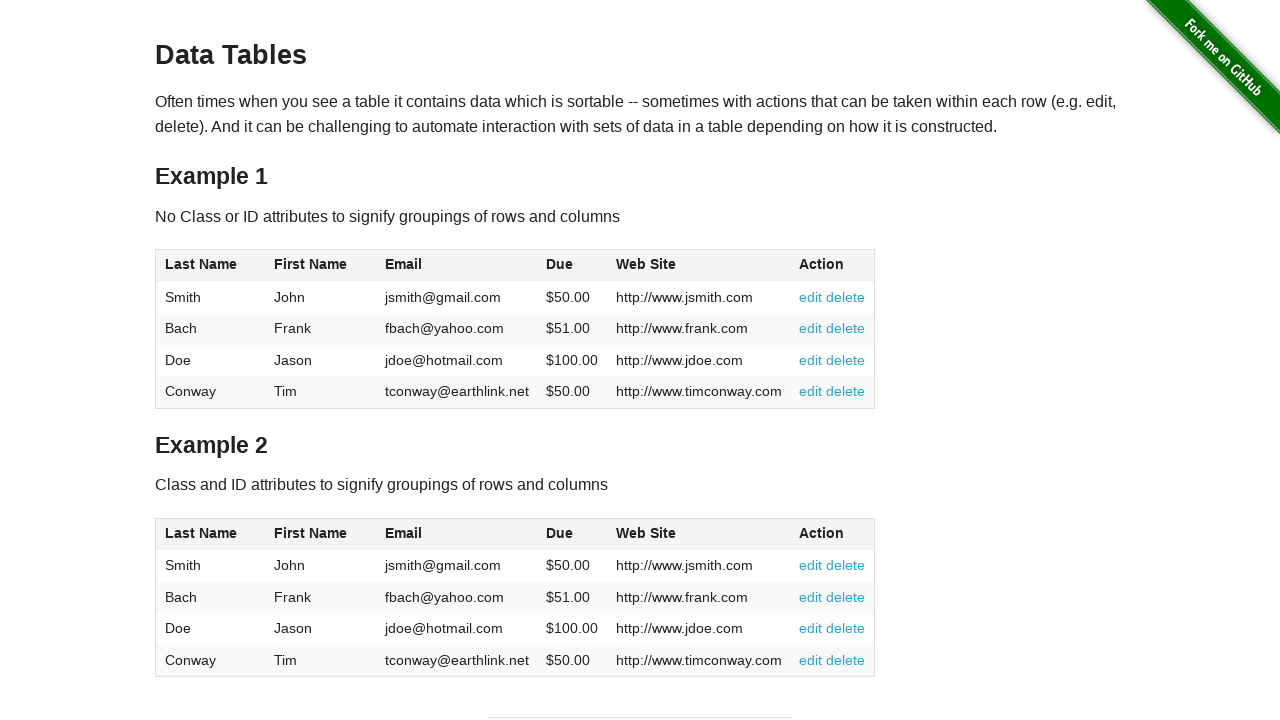

Clicked the Due column header to sort ascending at (572, 266) on #table1 thead tr th:nth-of-type(4)
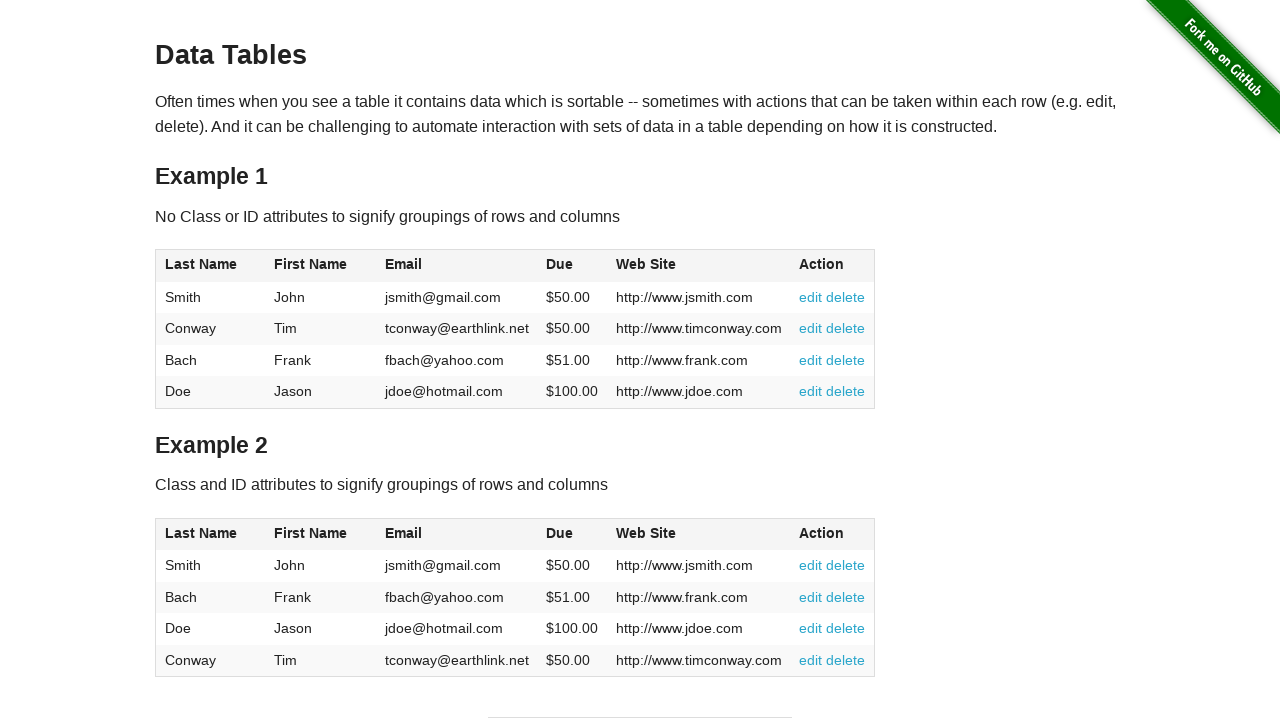

Verified Due column cells are present after sorting
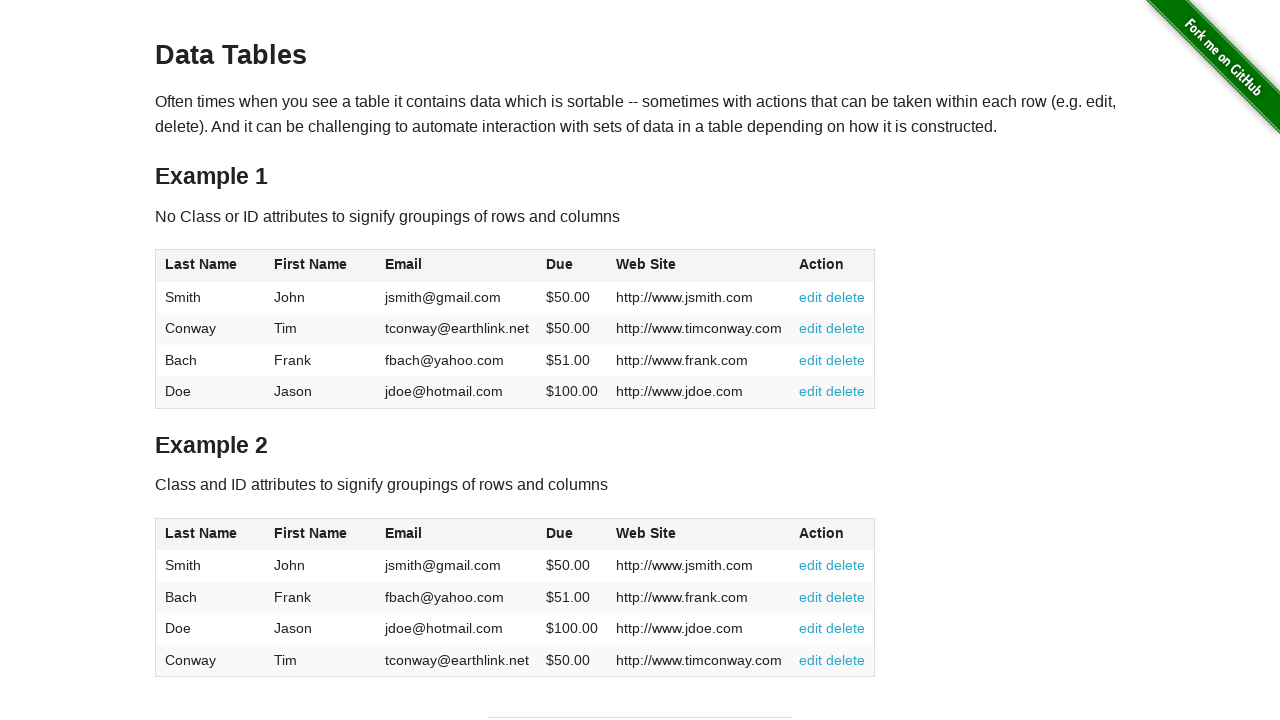

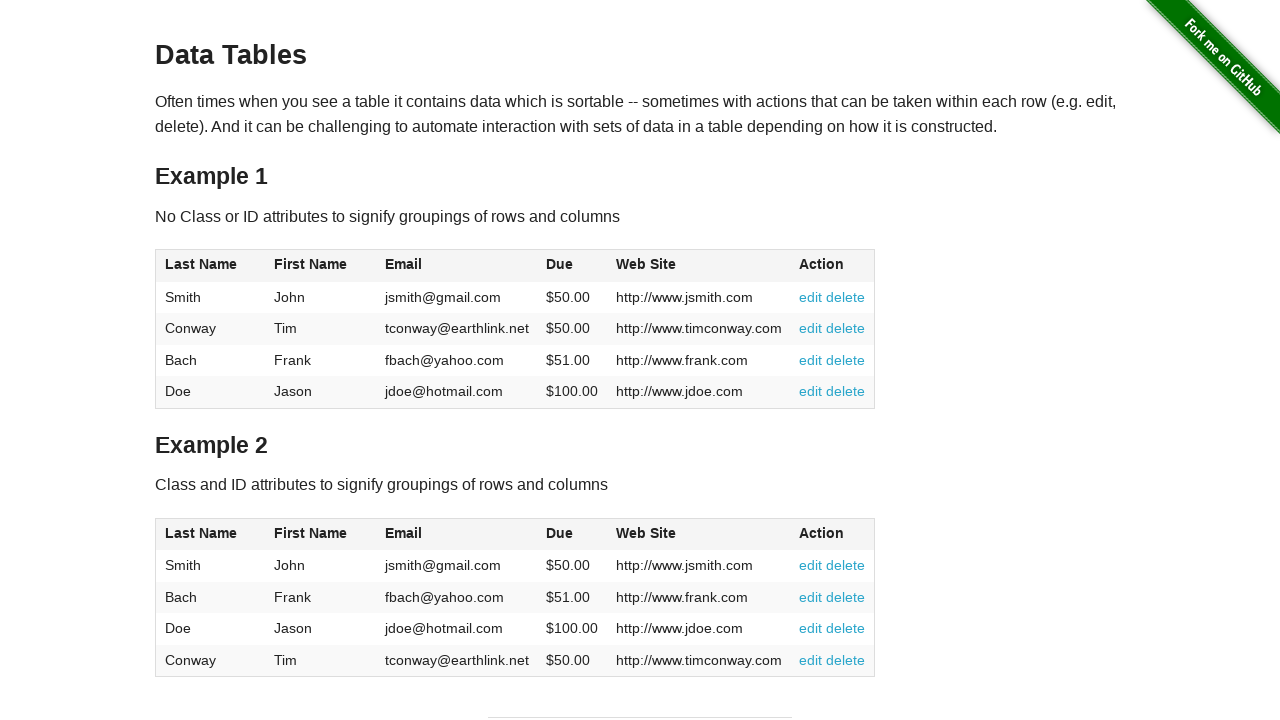